Tests the Checkboxes and Radio page by selecting a checkbox and radio button, verifying results match selections, then returns to menu

Starting URL: https://savkk.github.io/selenium-practice/

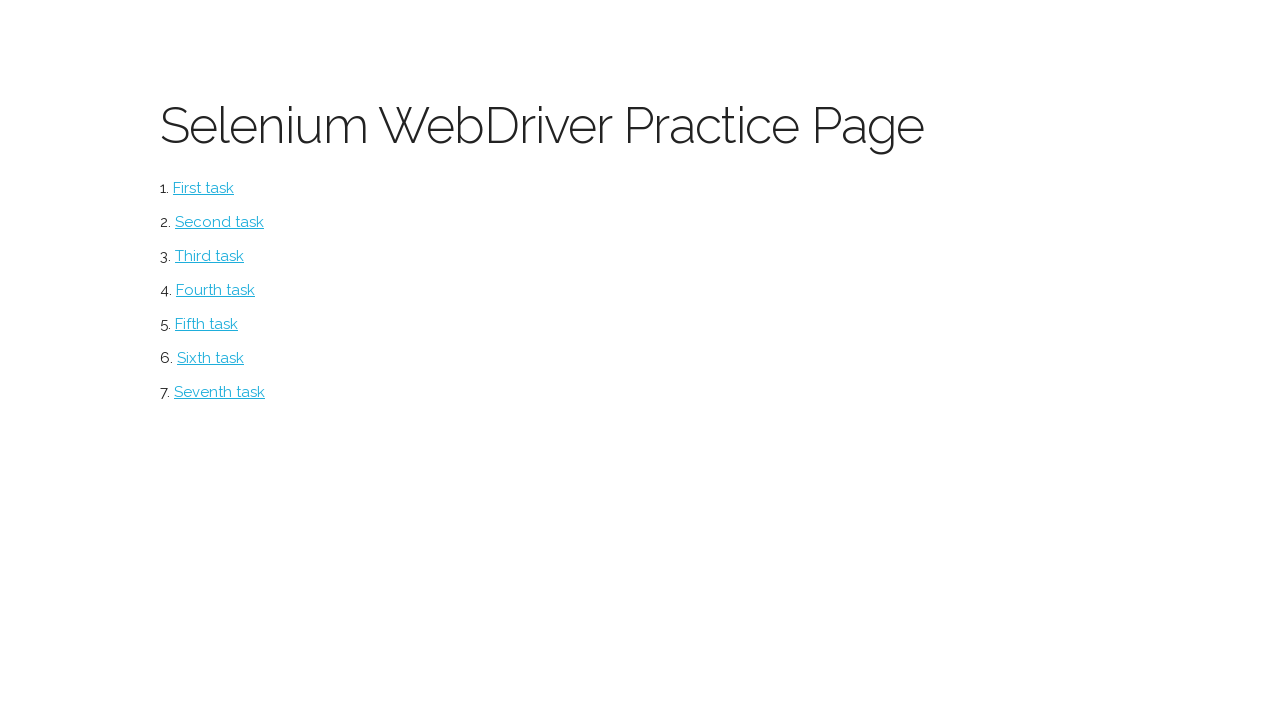

Clicked on 'Checkboxes and Radio' page link at (220, 222) on #checkbox
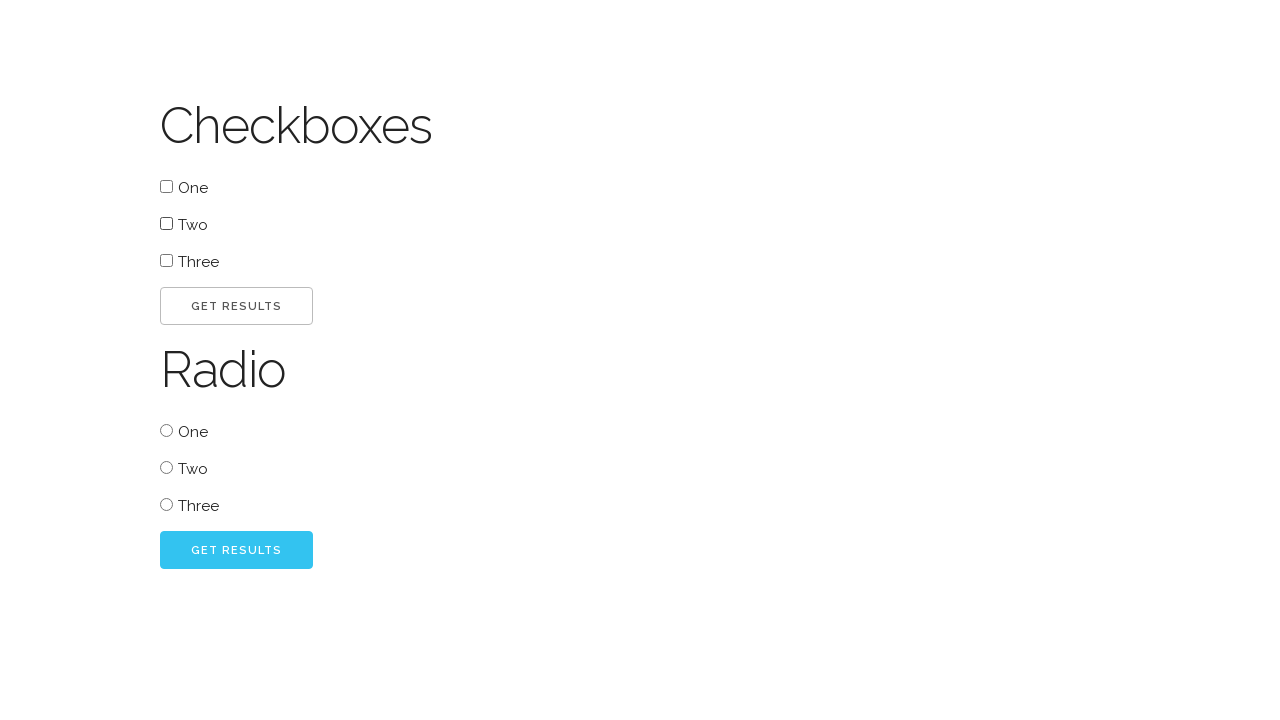

Clicked the first checkbox at (166, 186) on #one
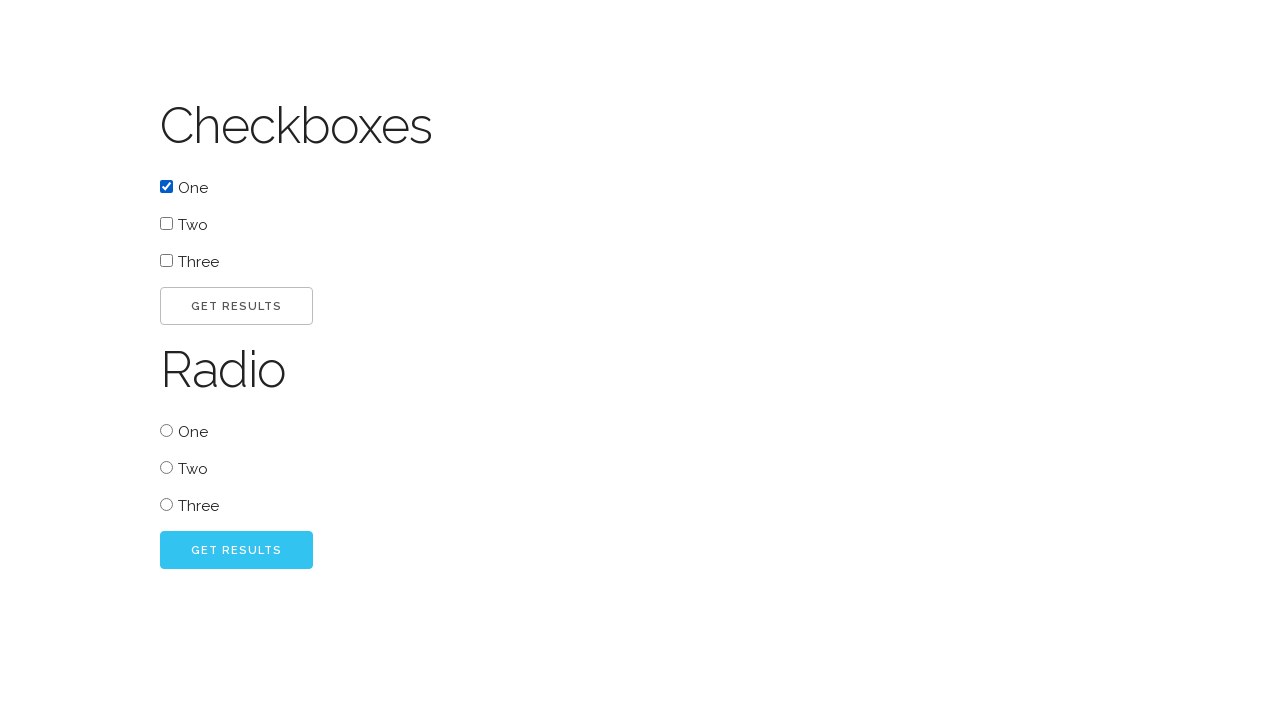

Clicked the result/go button for checkbox at (236, 306) on #go
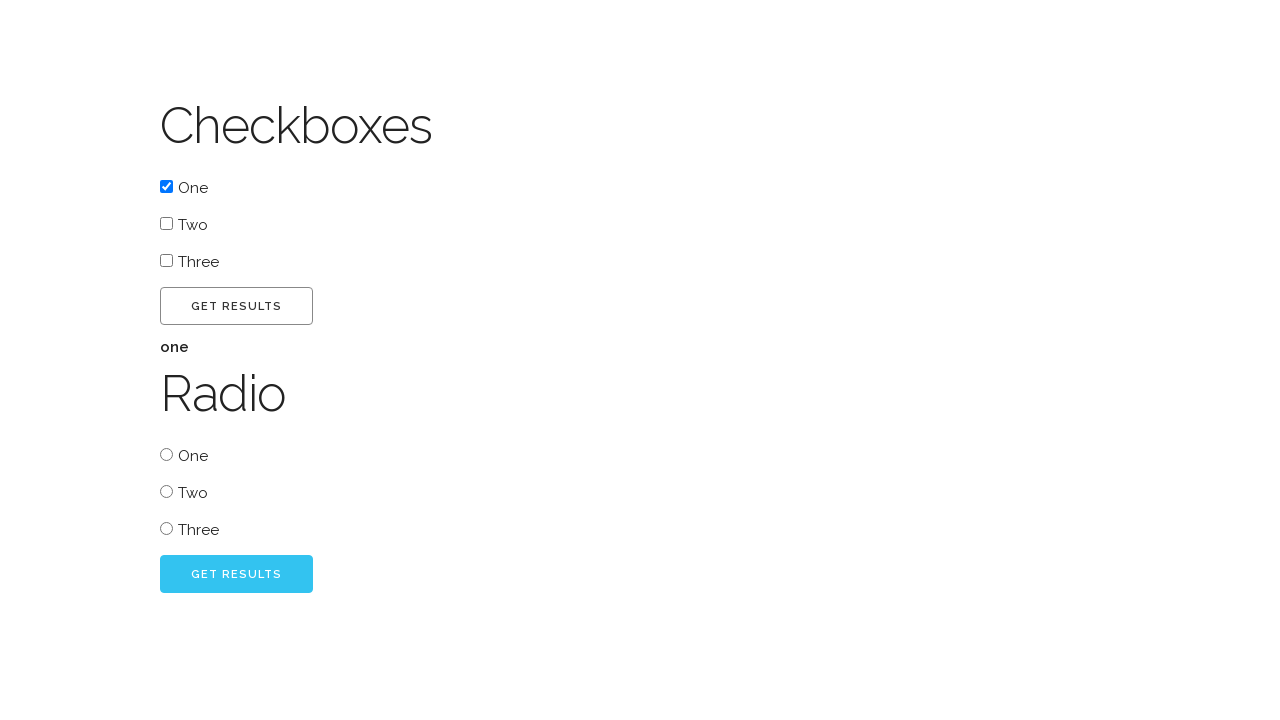

Checkbox result became visible
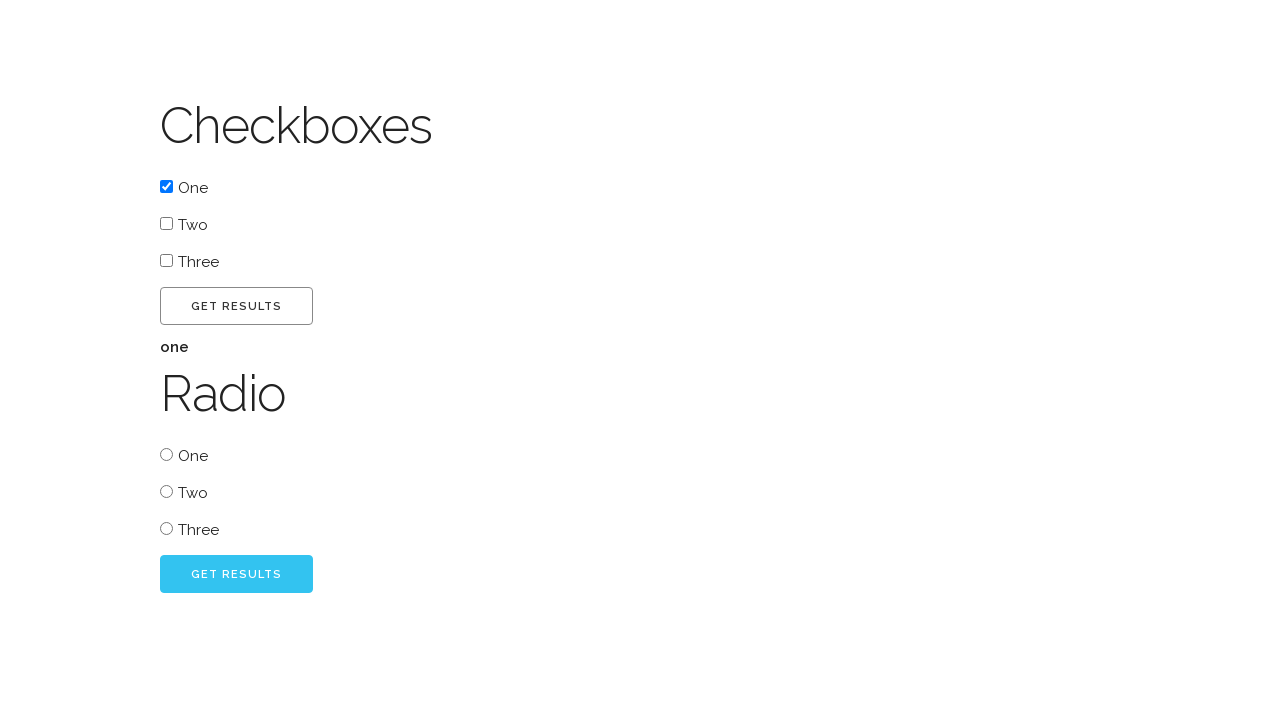

Clicked the first radio button at (166, 454) on #radio_one
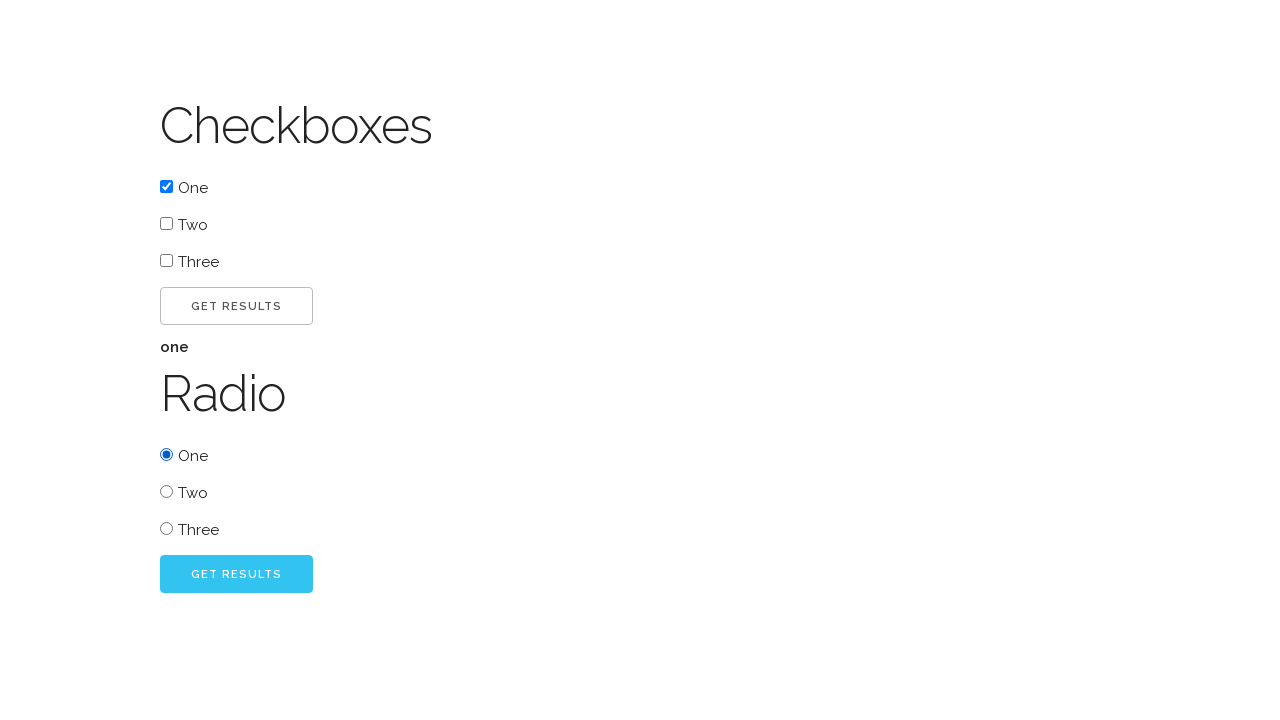

Clicked the result/go button for radio at (236, 574) on #radio_go
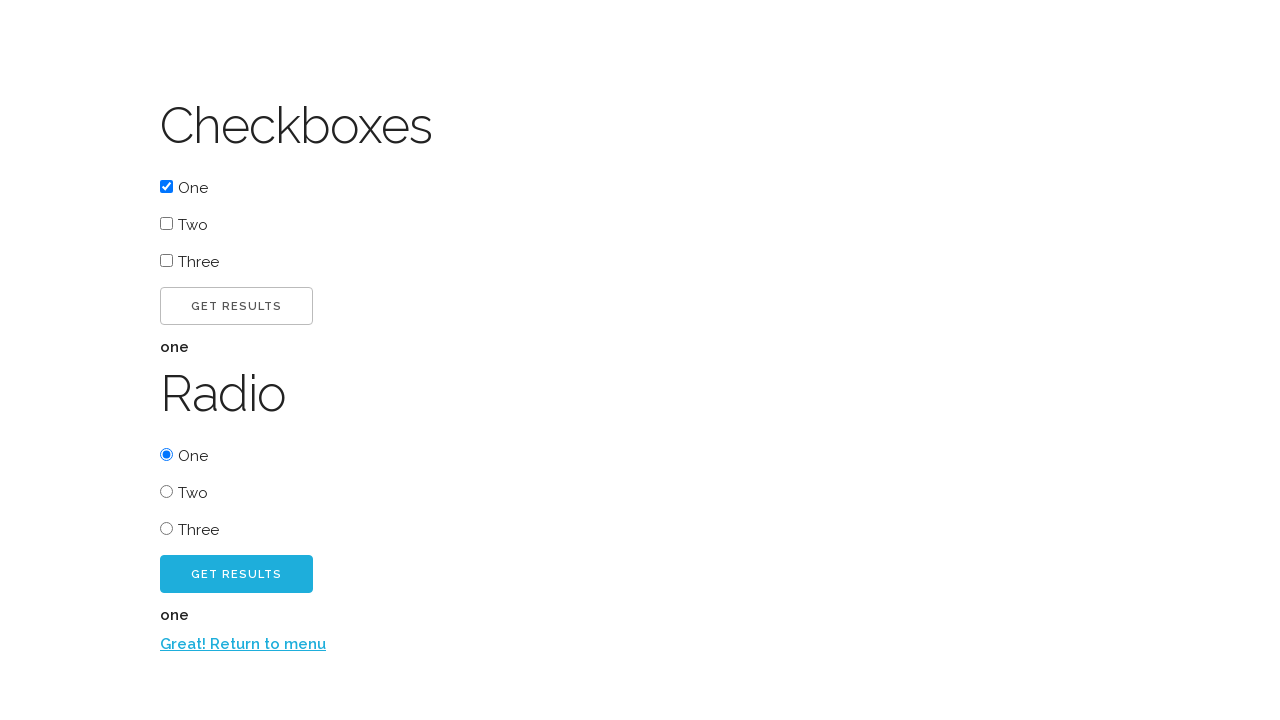

Radio button result became visible
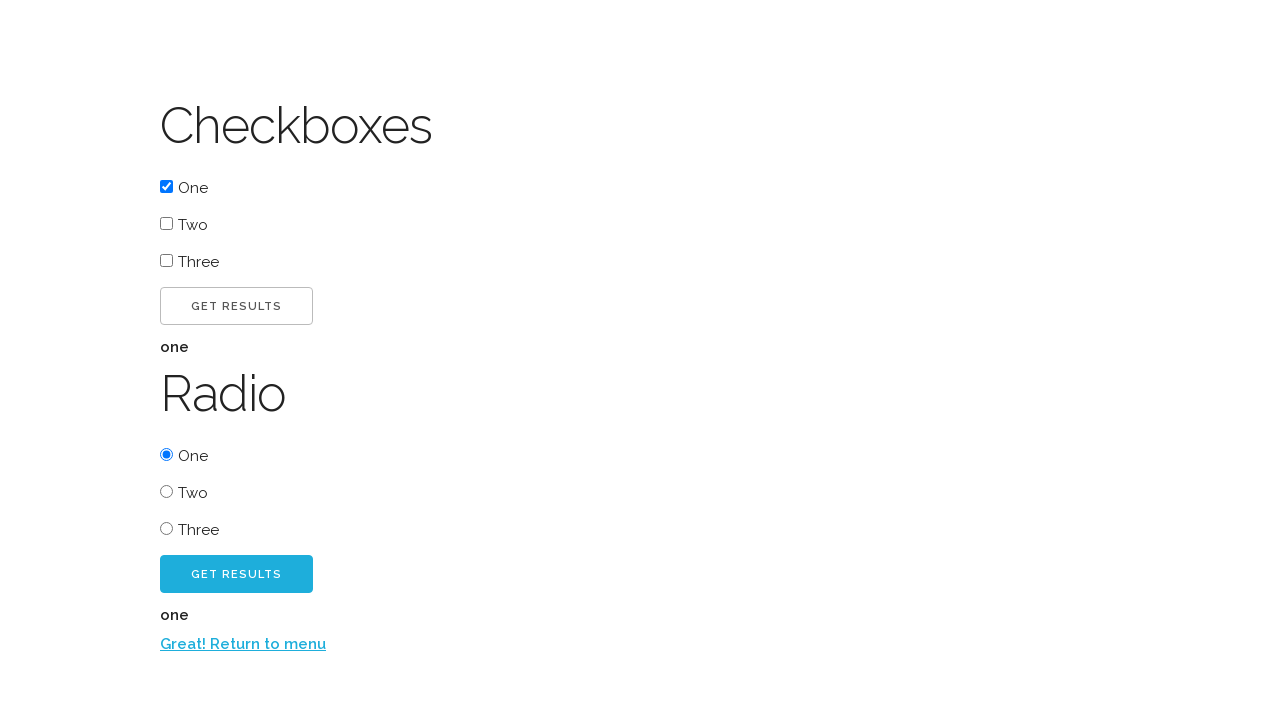

Return to menu link became visible
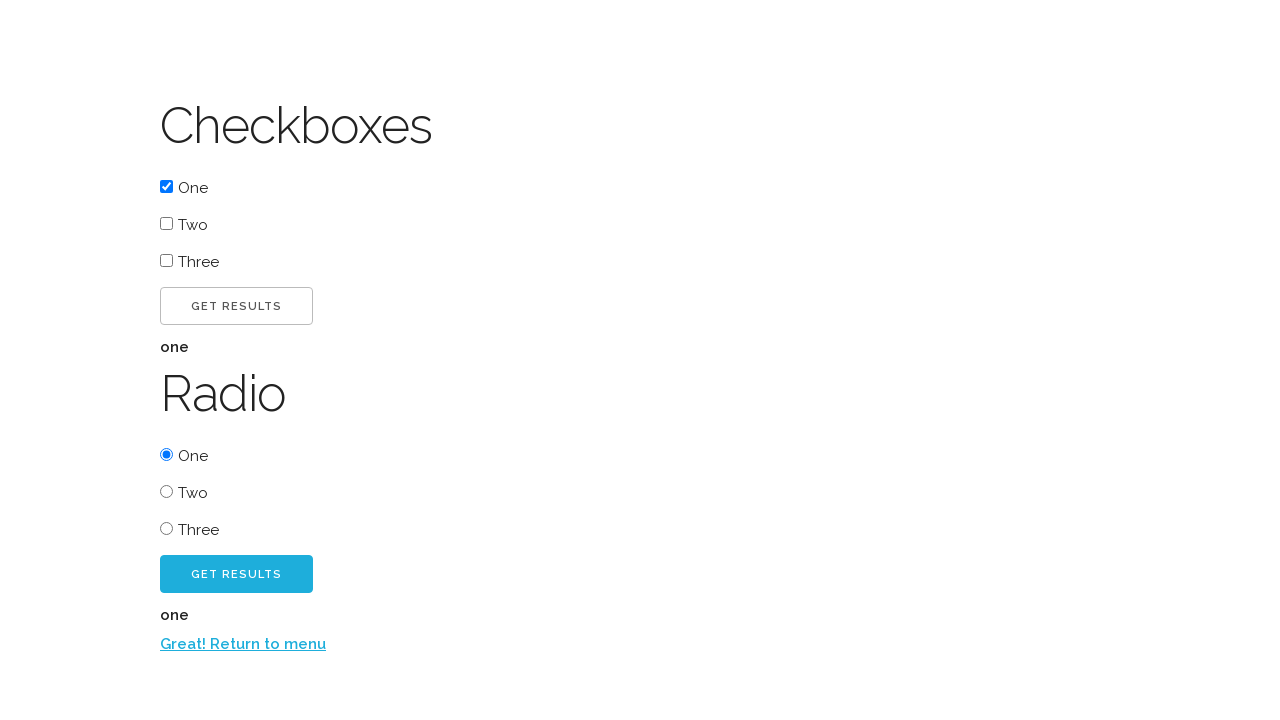

Clicked return to menu link at (243, 644) on xpath=//label//a
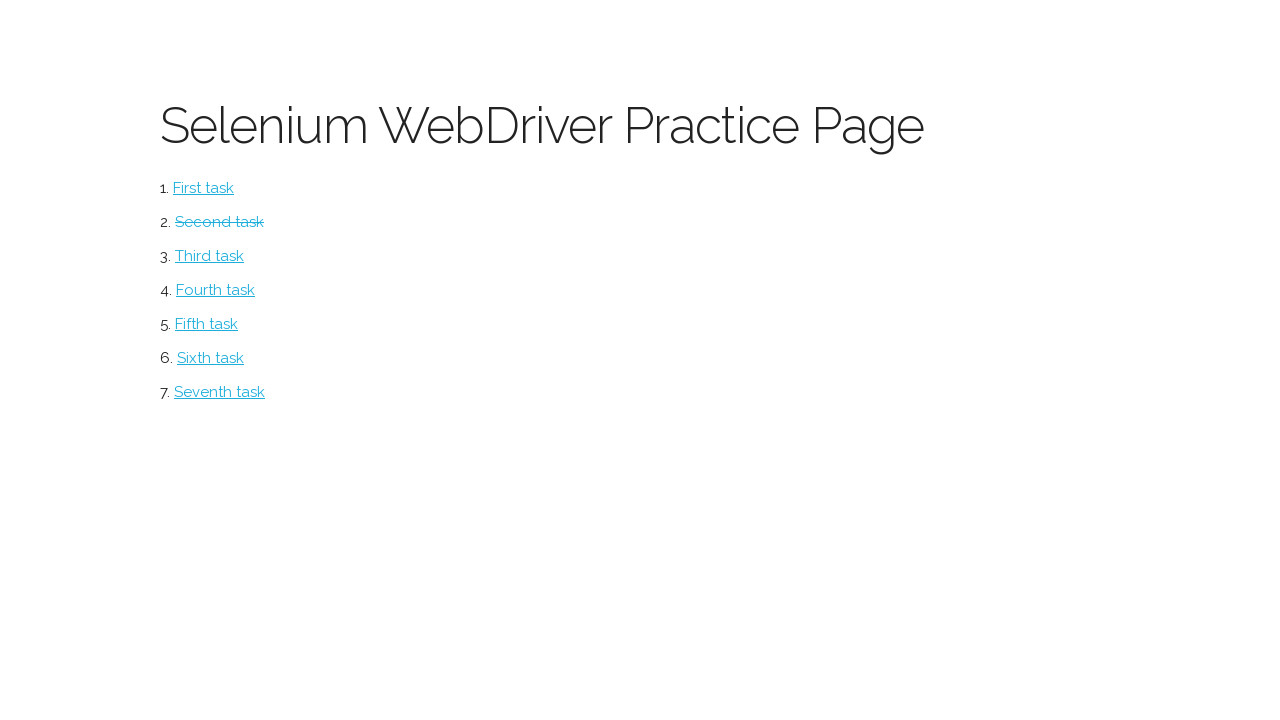

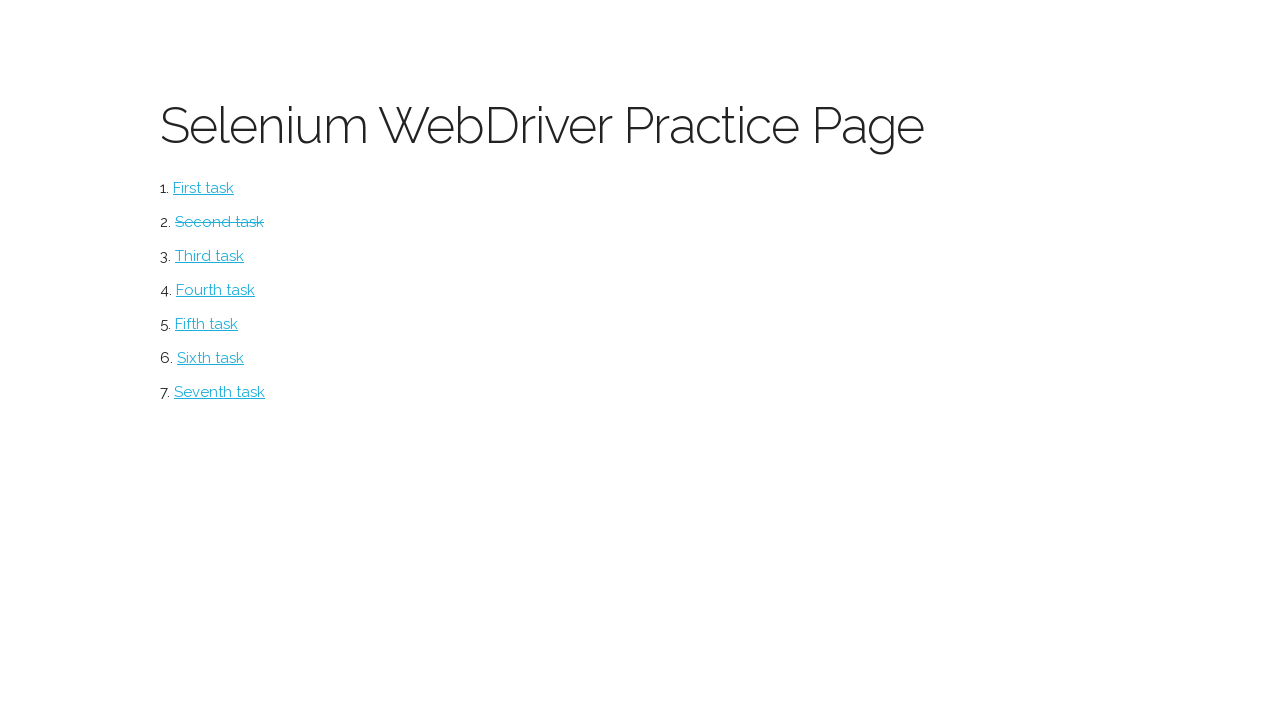